Tests a math form by reading a value from the page, calculating a mathematical result (log of absolute value of 12*sin(x)), filling in the answer, checking required checkboxes, and submitting the form.

Starting URL: http://suninjuly.github.io/math.html

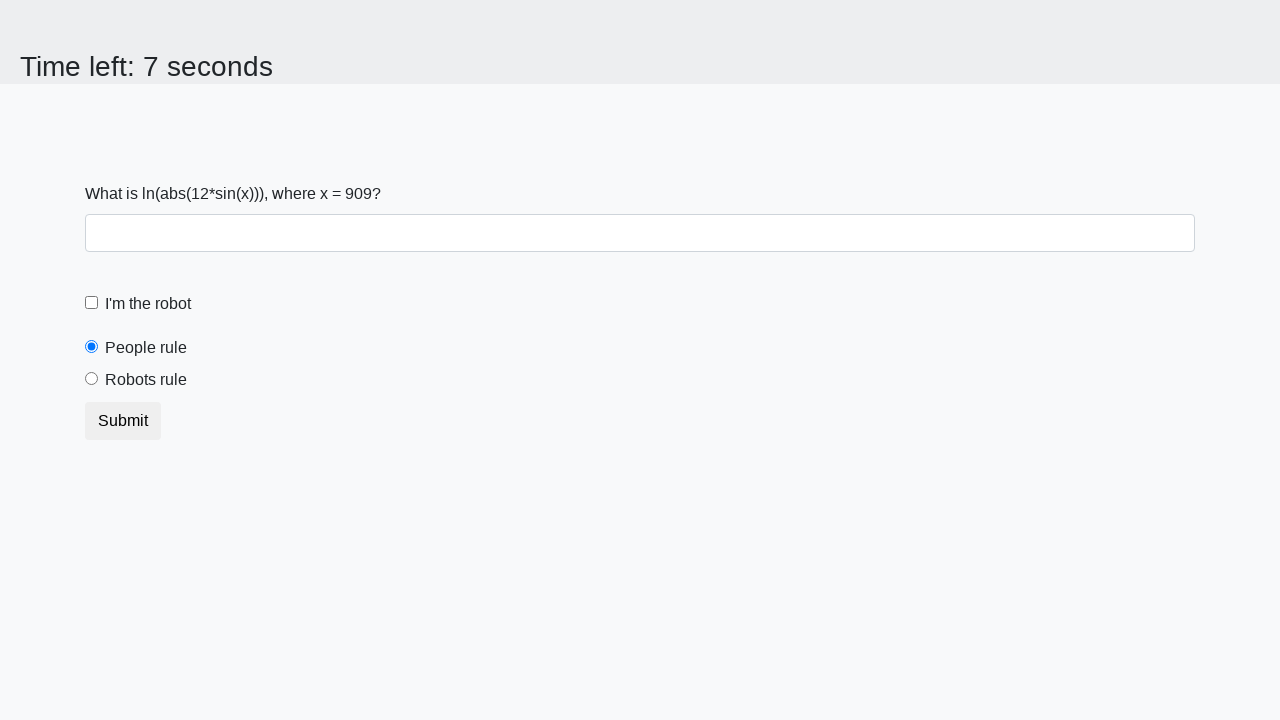

Read x value from page element
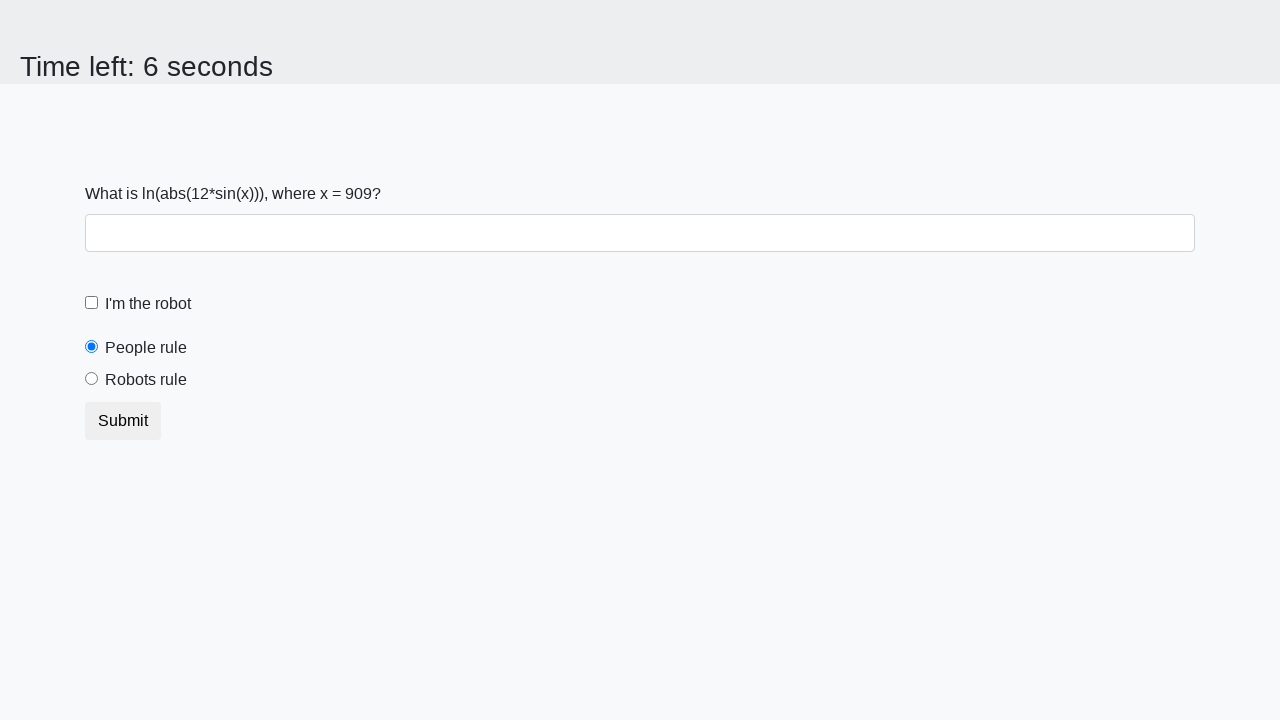

Calculated answer: log(abs(12*sin(909)))
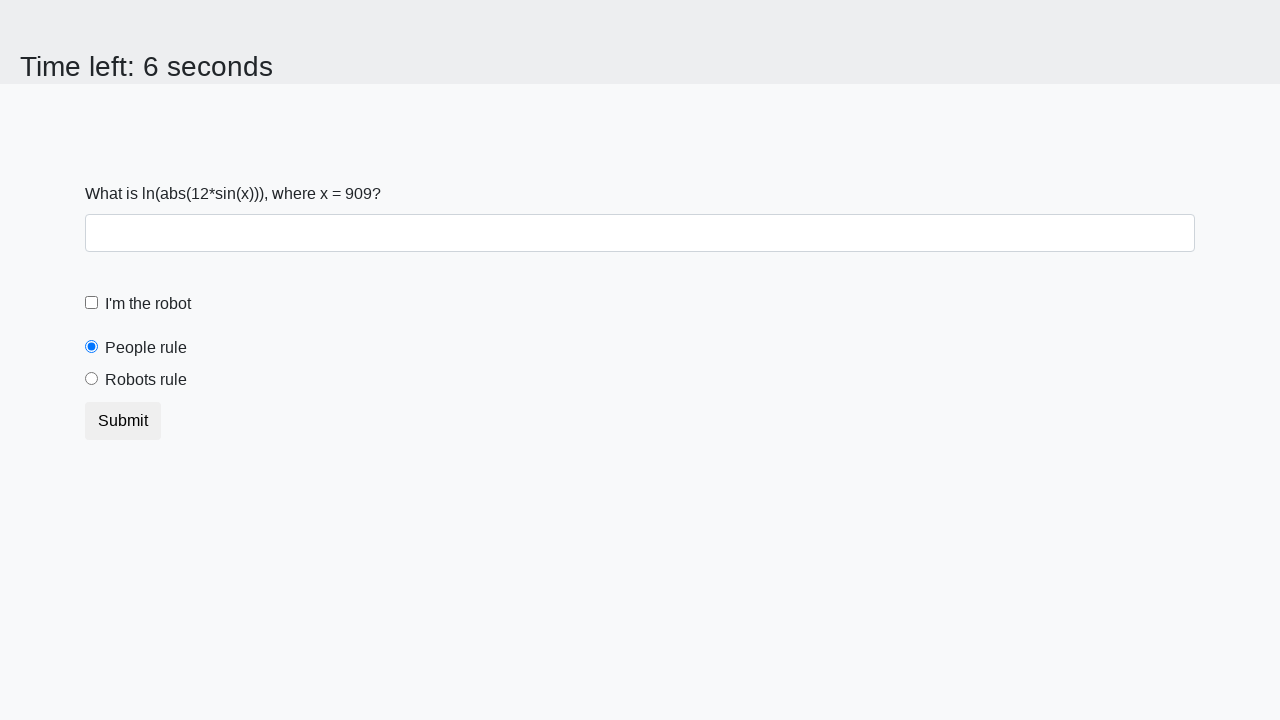

Filled answer field with calculated value: 2.3591475665553396 on #answer
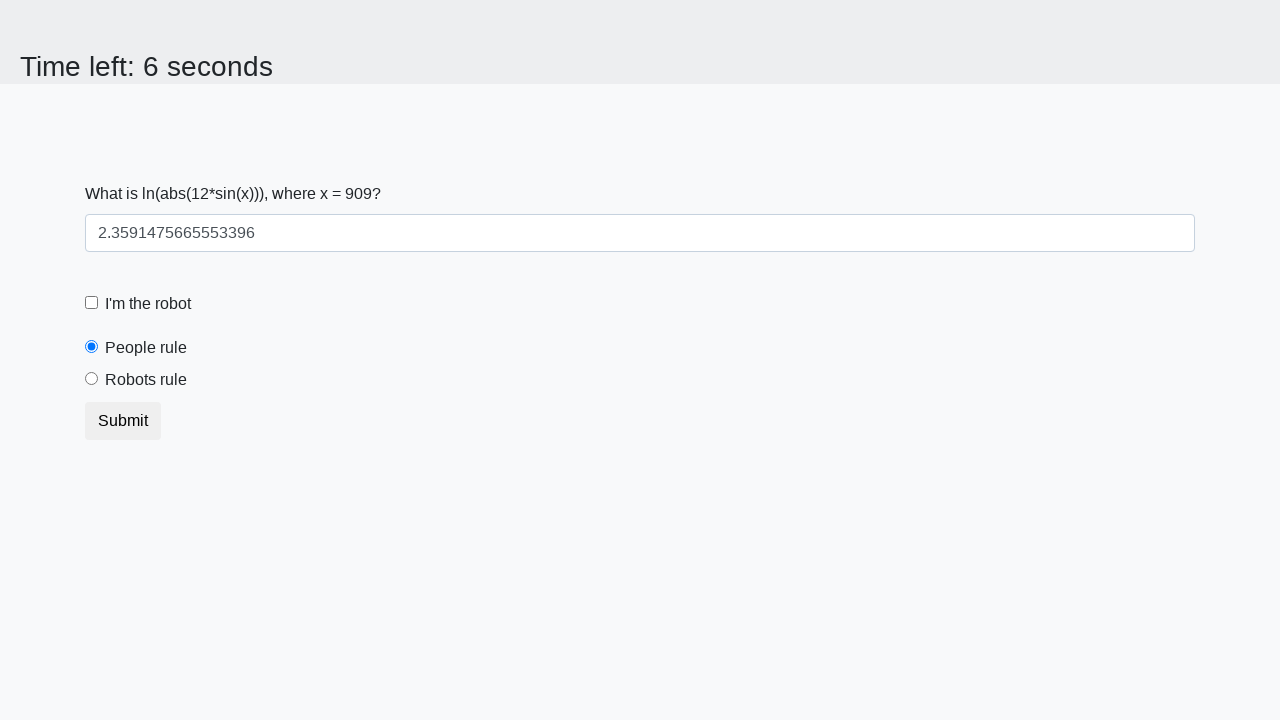

Clicked robot checkbox at (92, 303) on #robotCheckbox
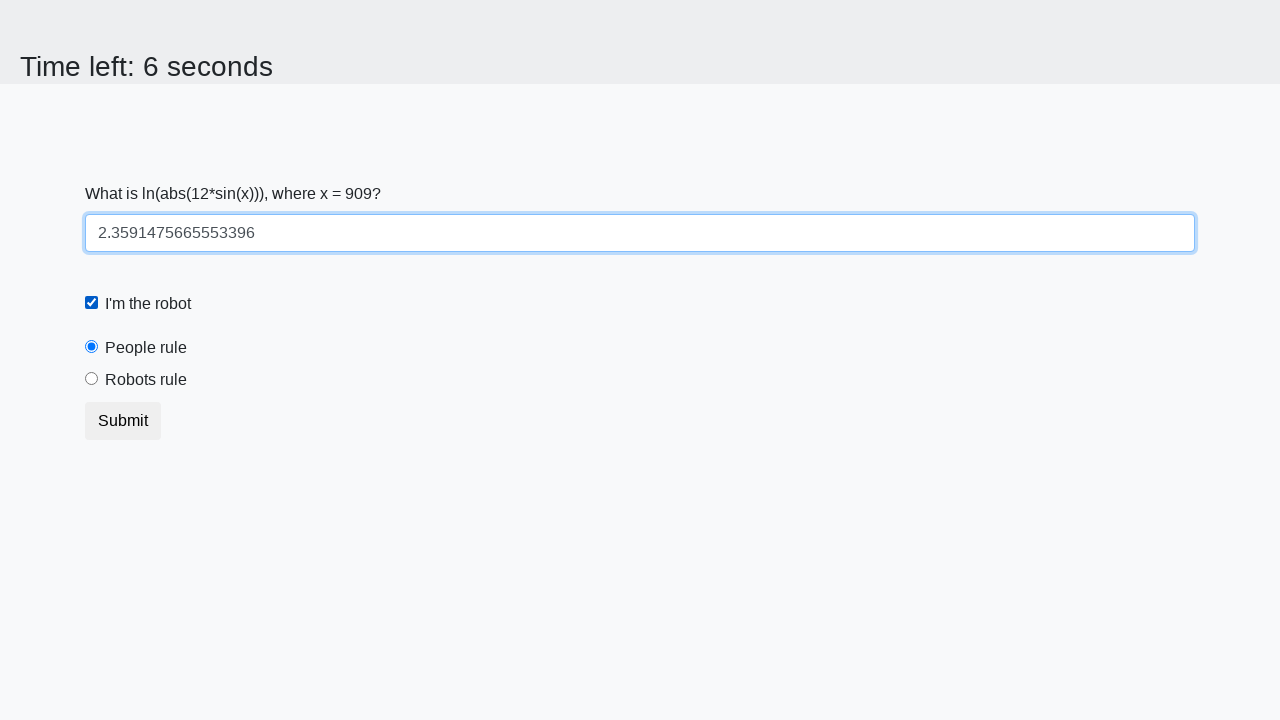

Clicked robots rule checkbox at (92, 379) on #robotsRule
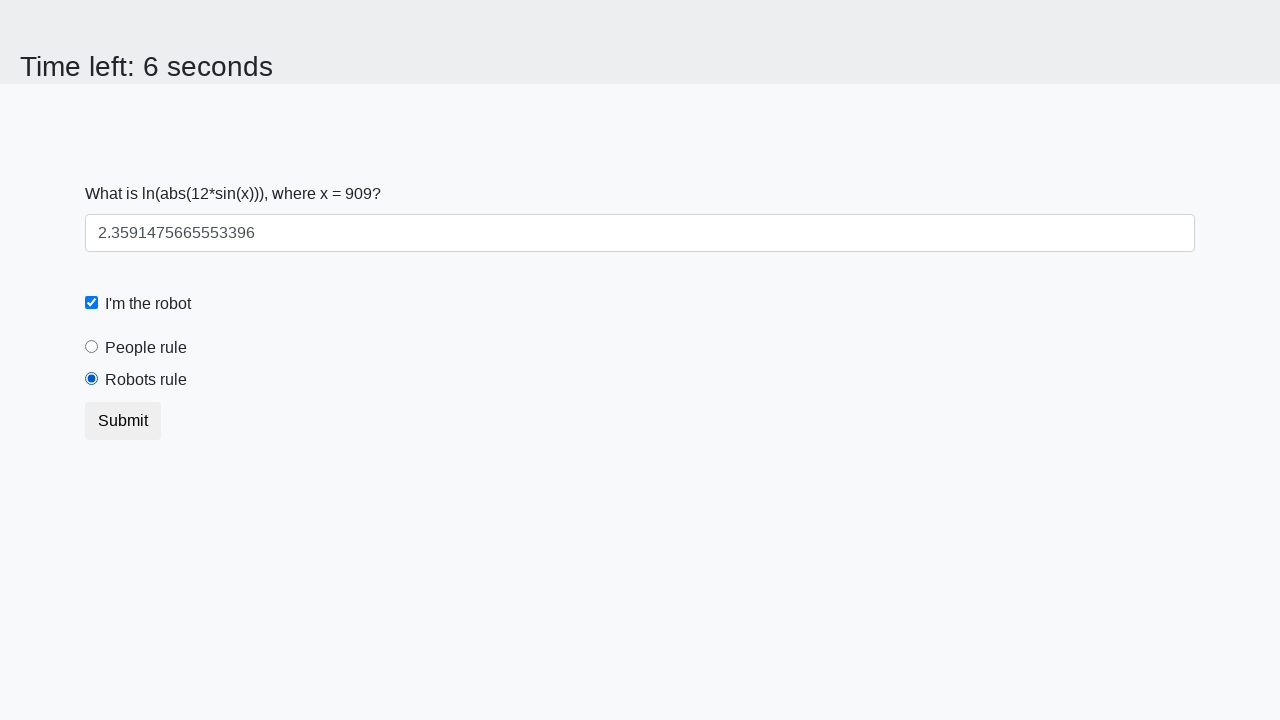

Clicked submit button to submit form at (123, 421) on button.btn
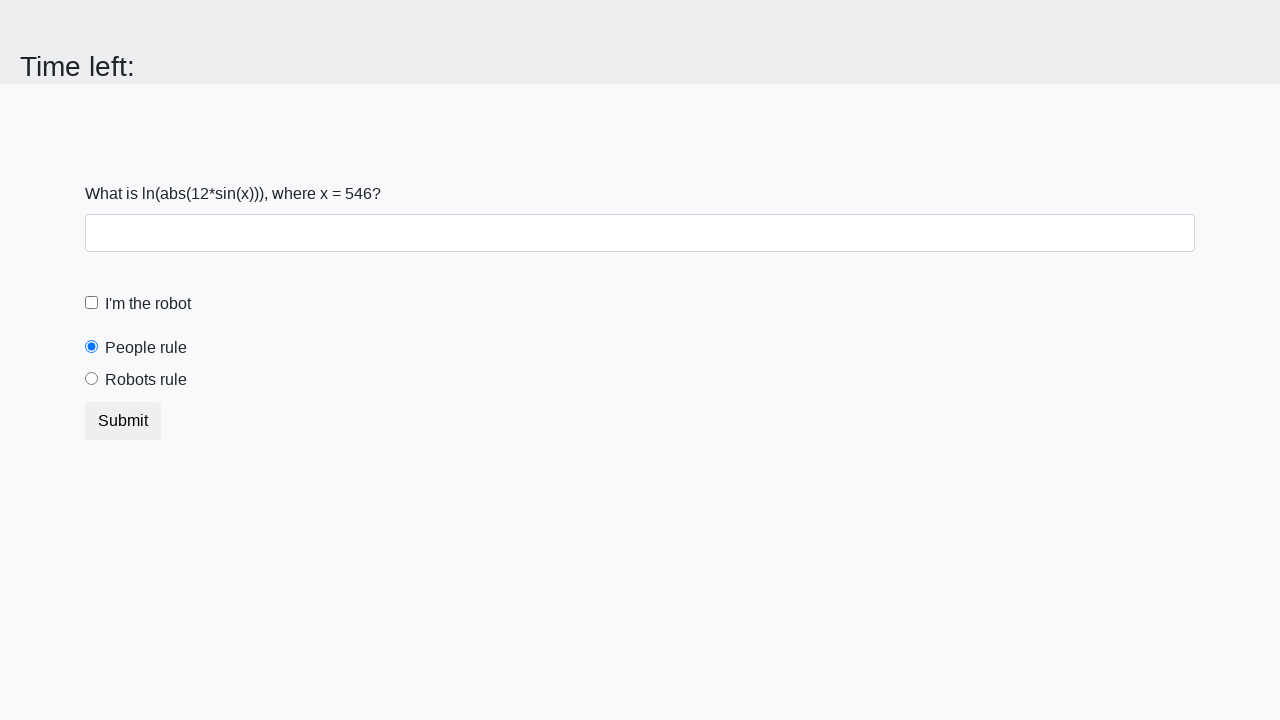

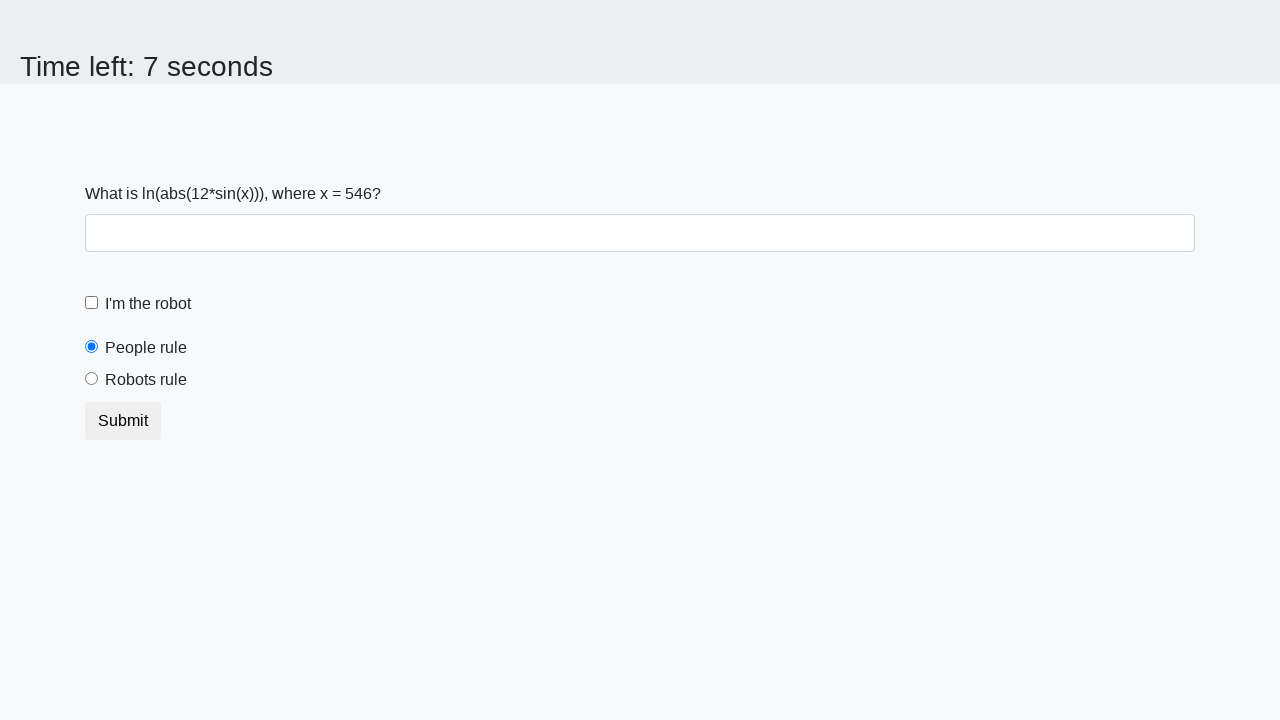